Tests registration form validation with incorrect email confirmation, verifying email mismatch error message

Starting URL: https://alada.vn/tai-khoan/dang-ky.html

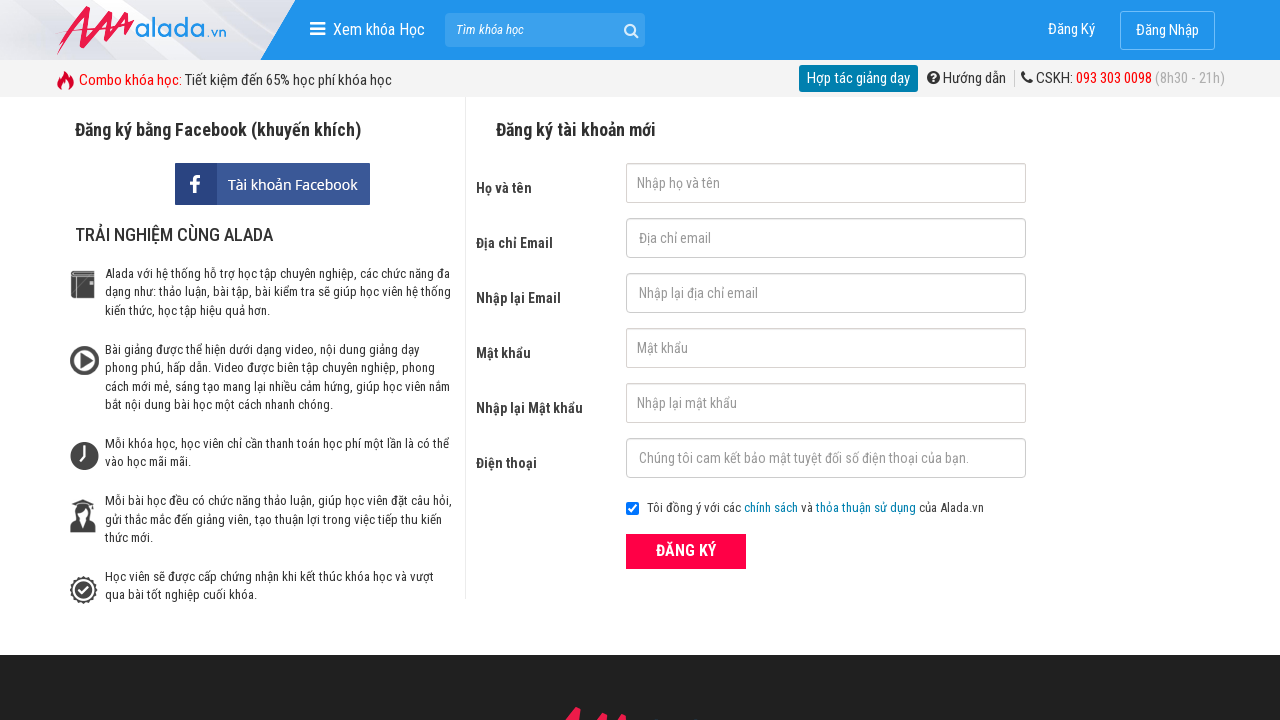

Filled first name field with 'Le Thanh Loc' on #txtFirstname
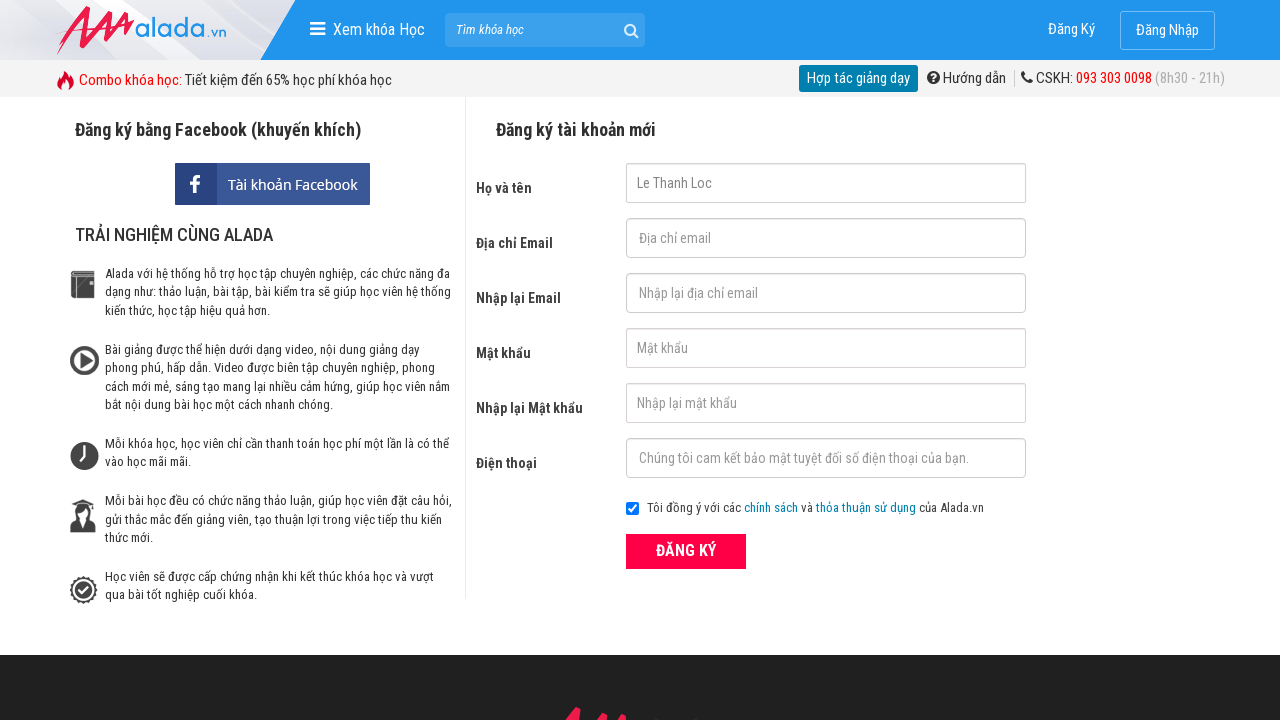

Filled email field with '123&123.123' on #txtEmail
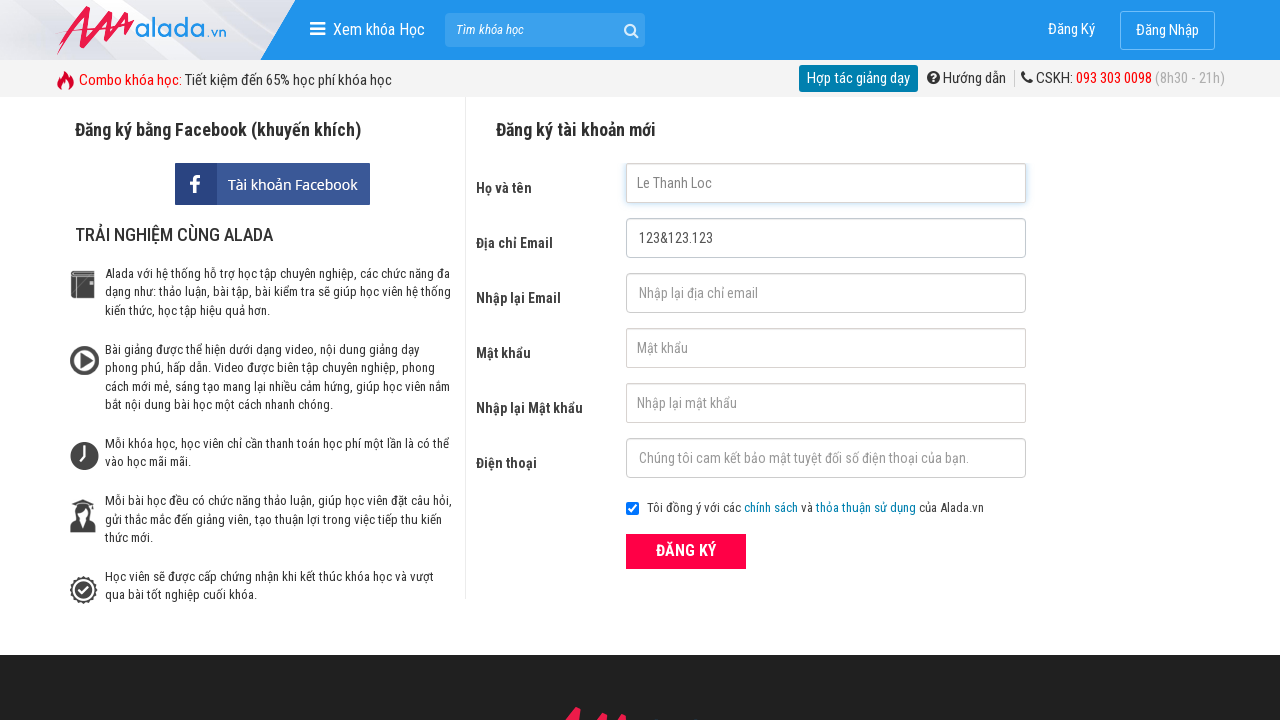

Filled confirm email field with '123&123.123' on #txtCEmail
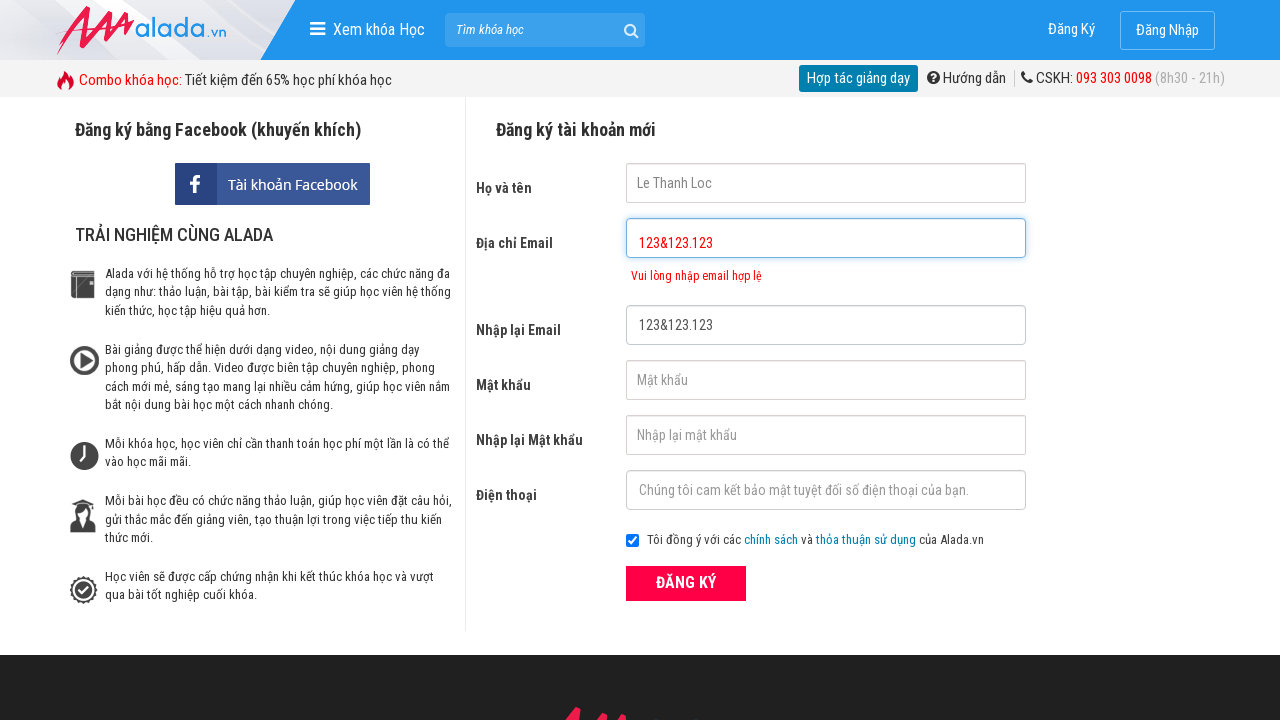

Filled password field with '12345' on #txtPassword
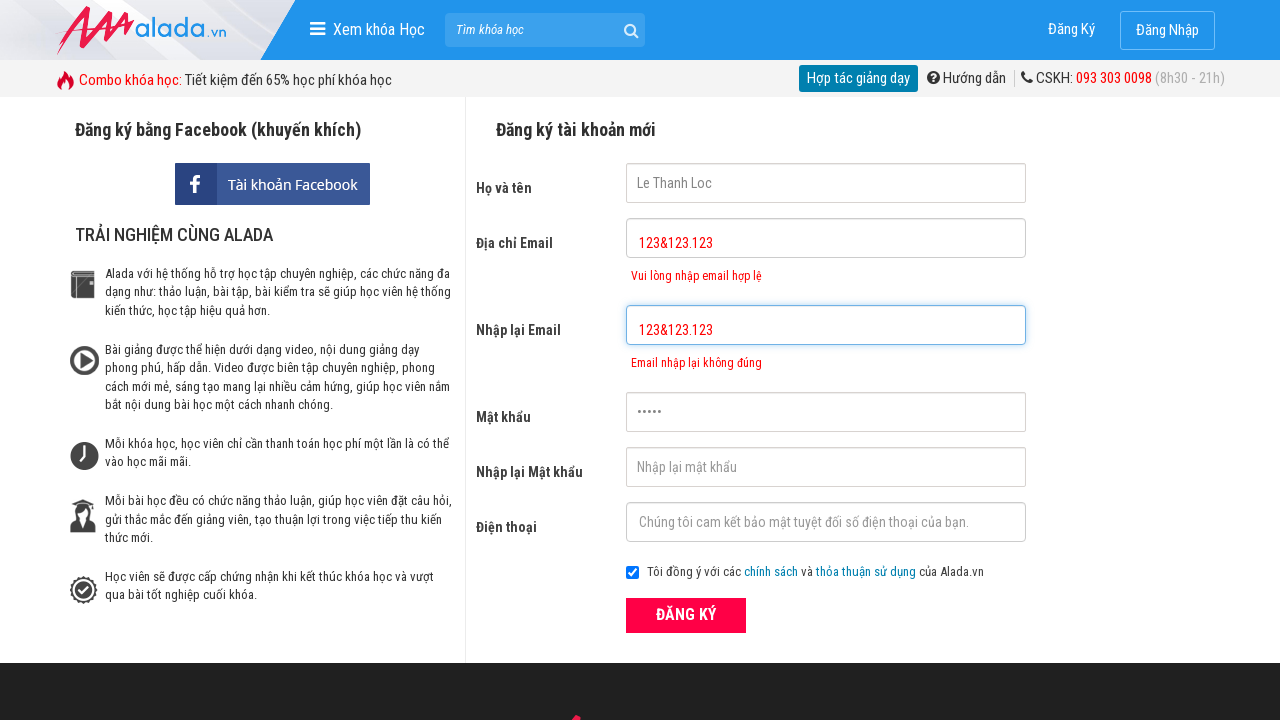

Filled confirm password field with '12345' on #txtCPassword
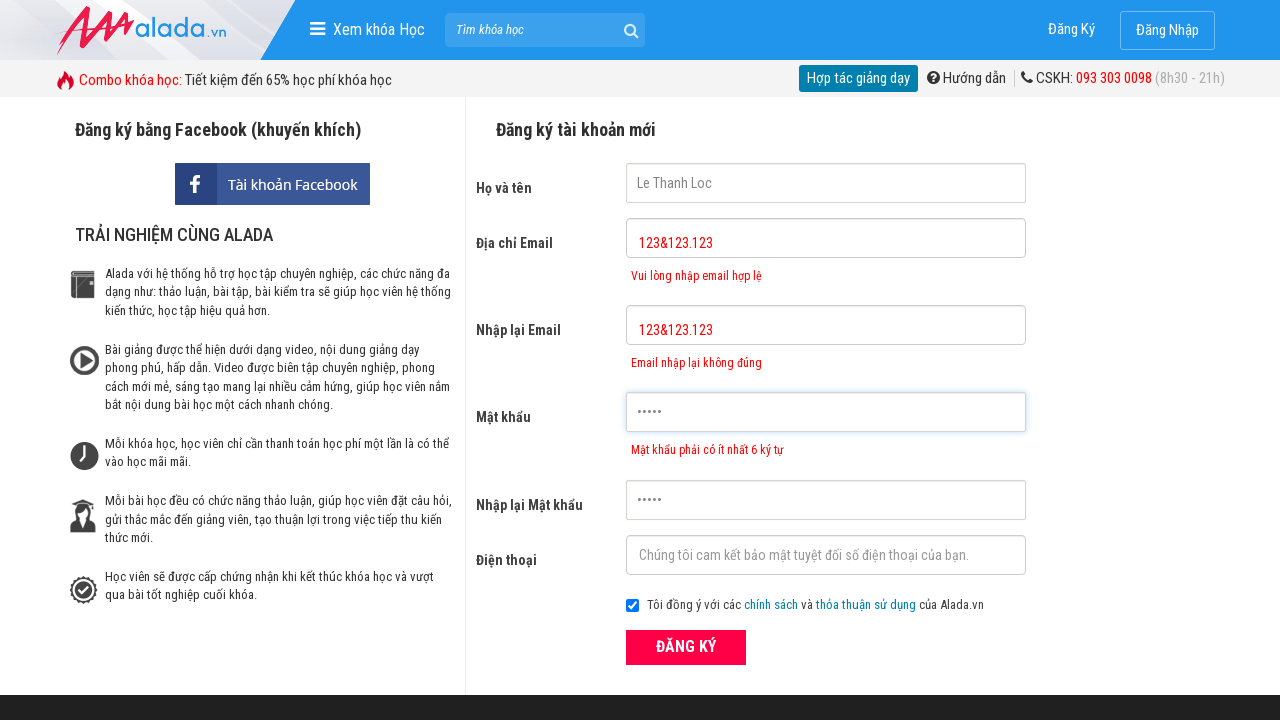

Filled phone field with '0987654231' on #txtPhone
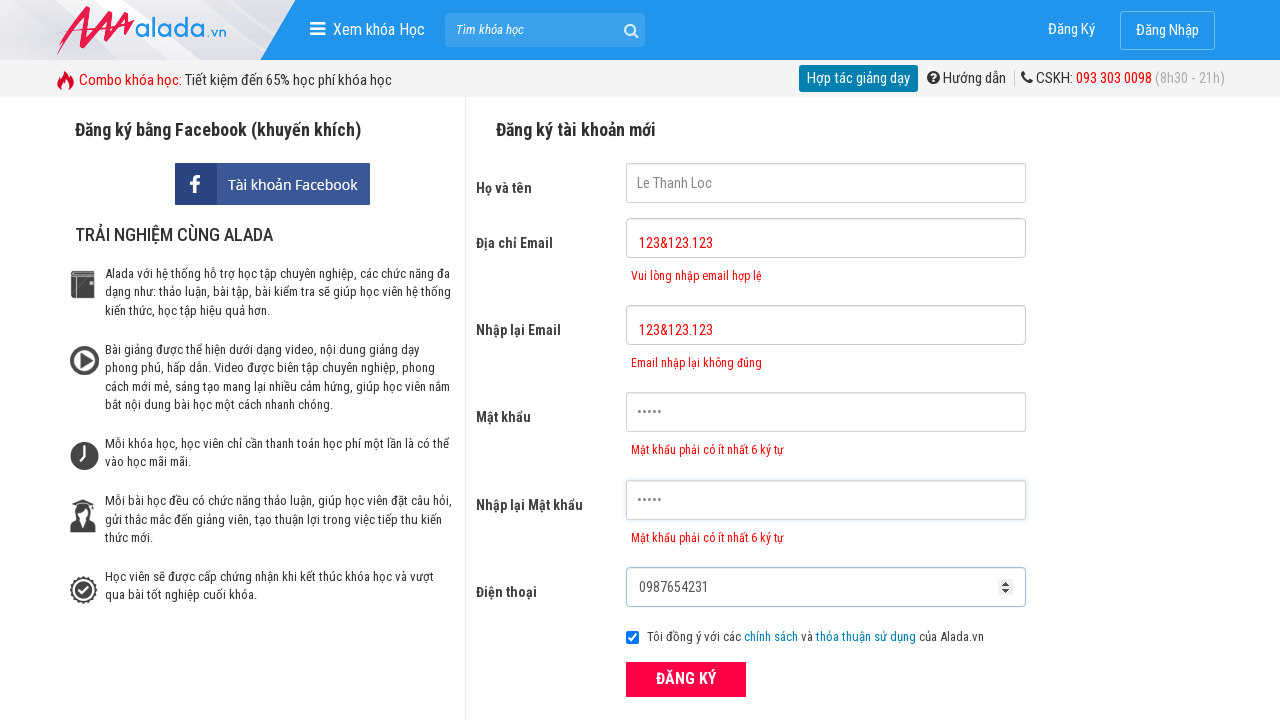

Clicked register button at (686, 680) on xpath=//div[@class='field_btn']/button[text()='ĐĂNG KÝ']
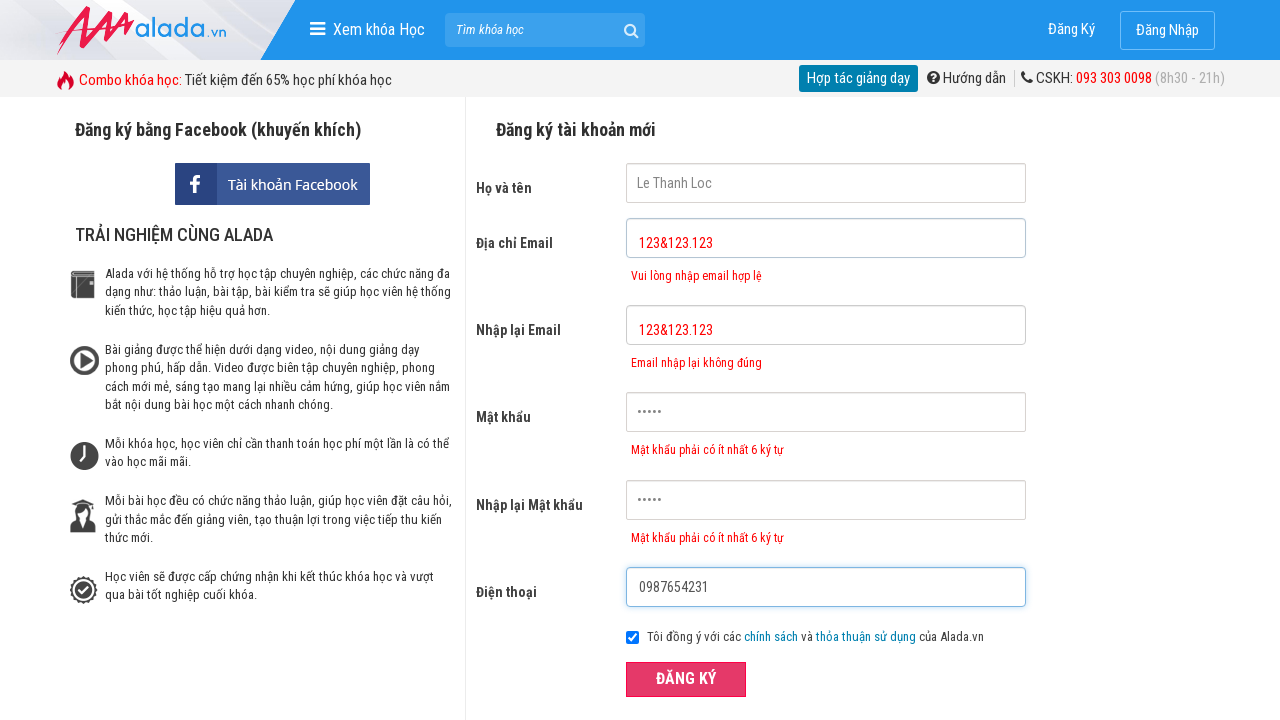

Email mismatch error message appeared in confirm email field
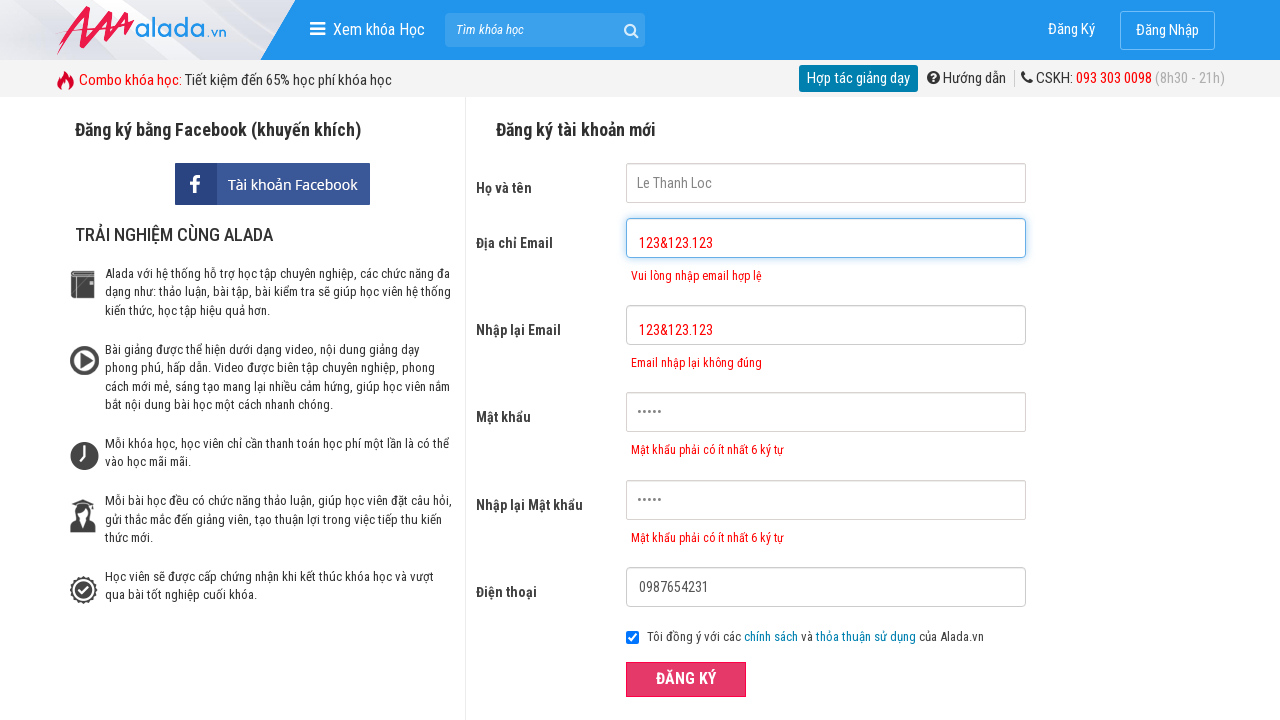

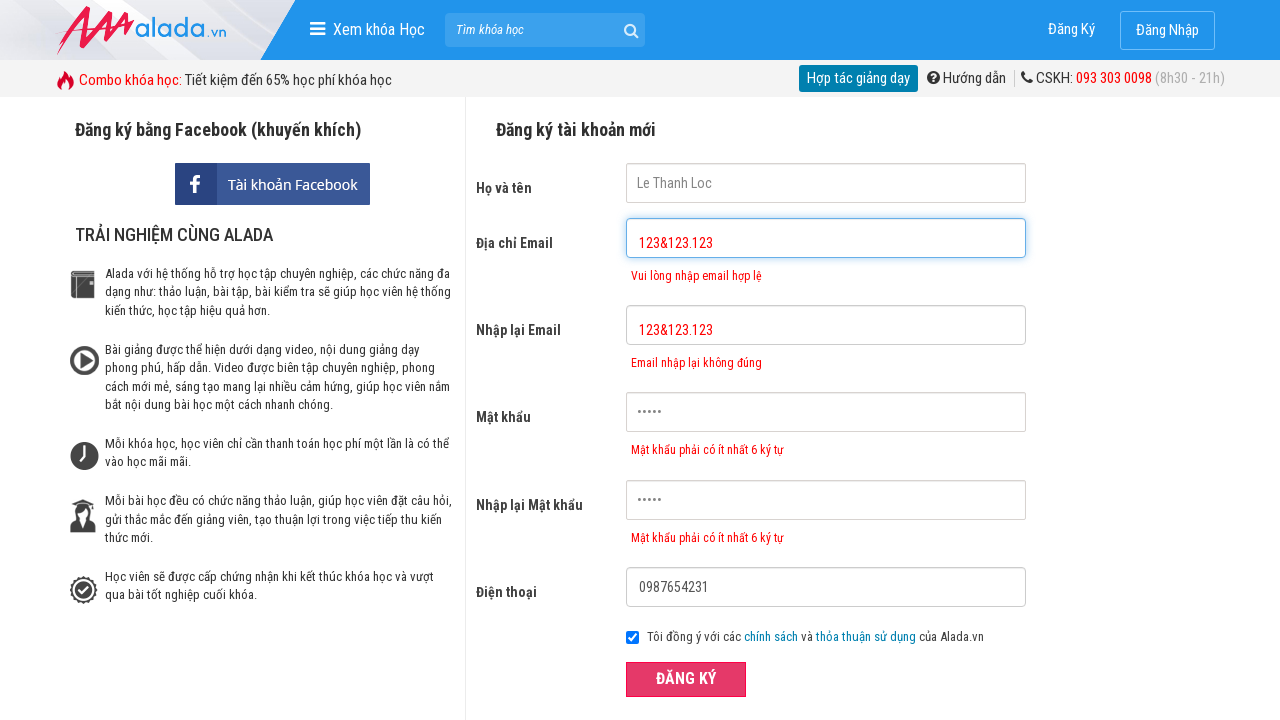